Navigates to Text Box page and verifies that the Current Address label is visible

Starting URL: https://demoqa.com/elements

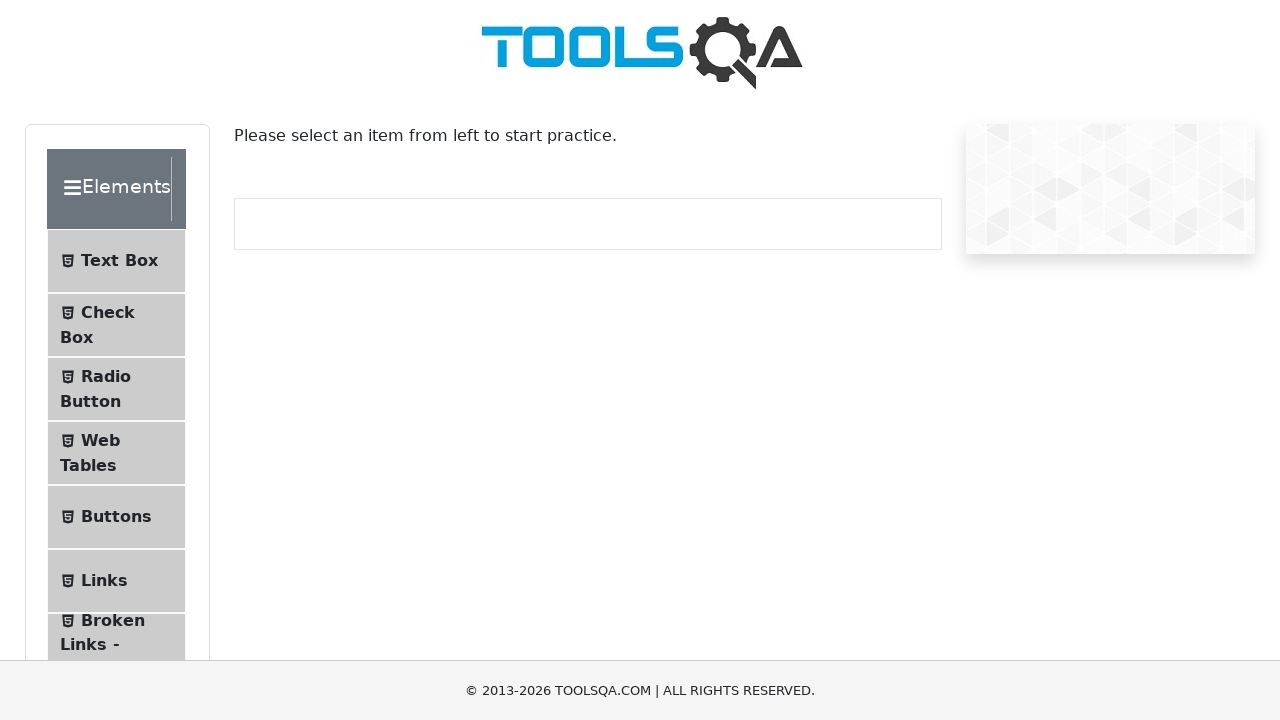

Clicked the Text Box button in menu at (119, 261) on internal:text="Text Box"i
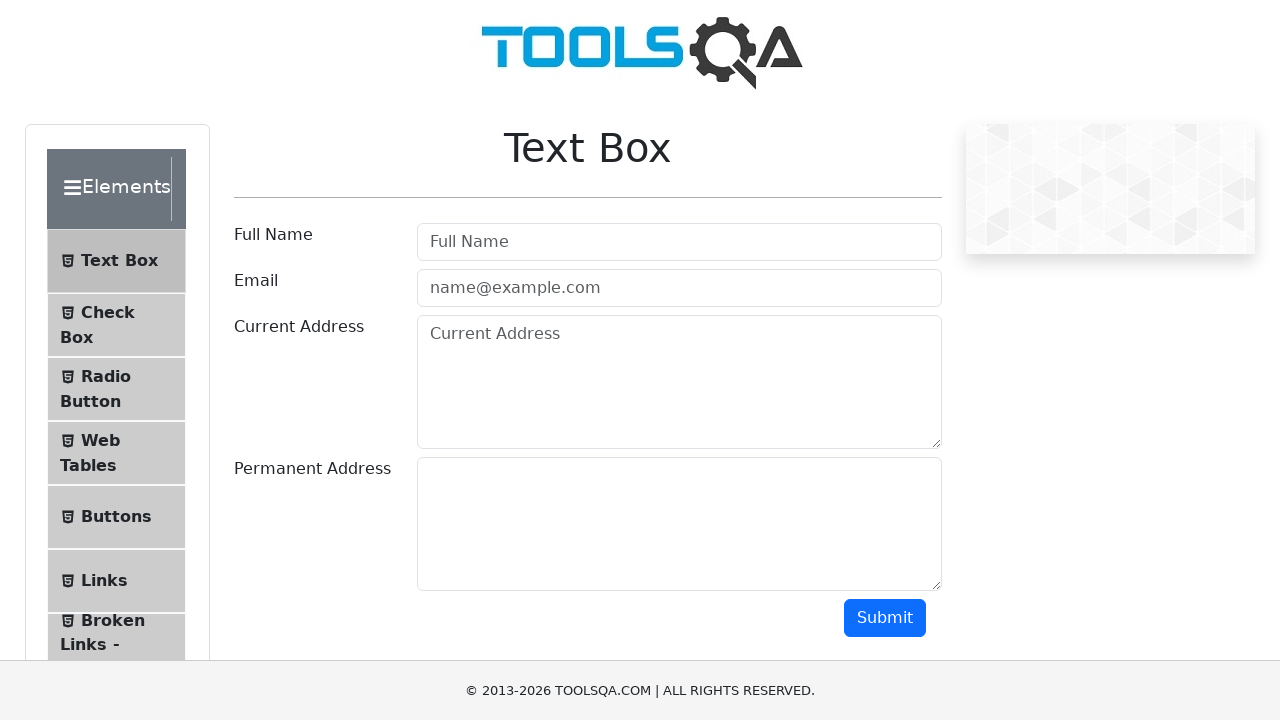

Text Box page loaded successfully
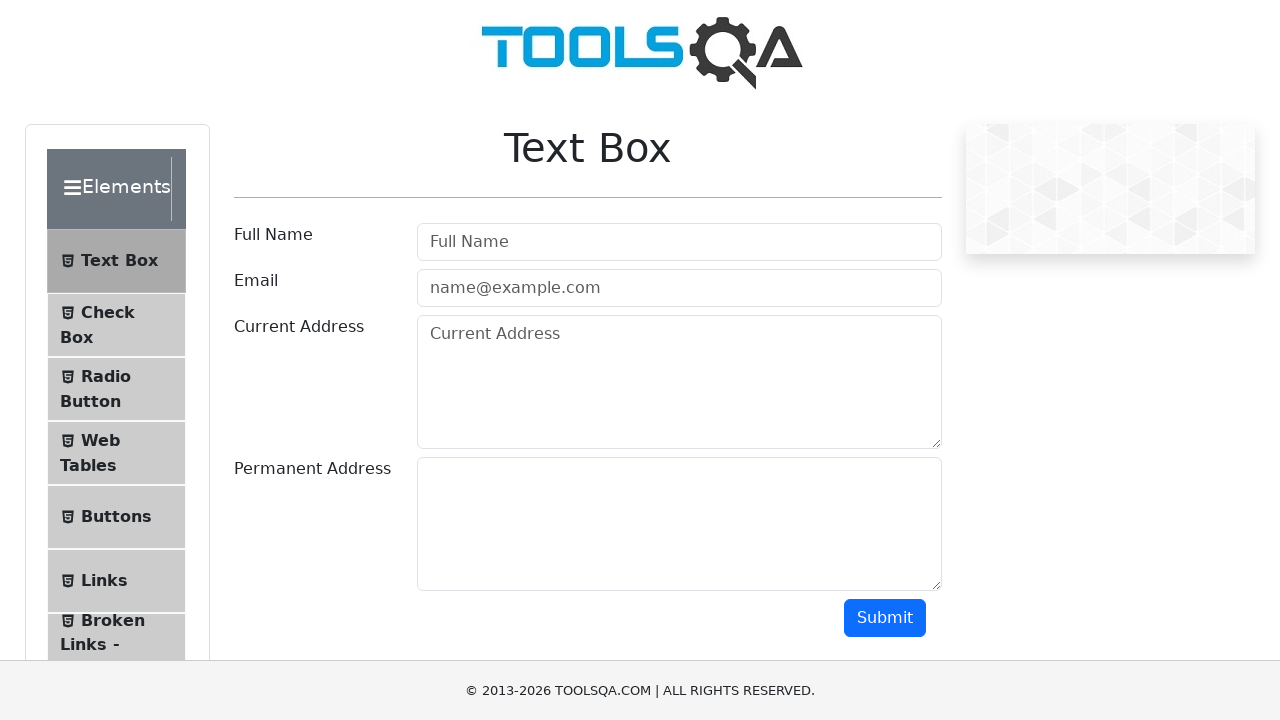

Verified that Current Address label is visible
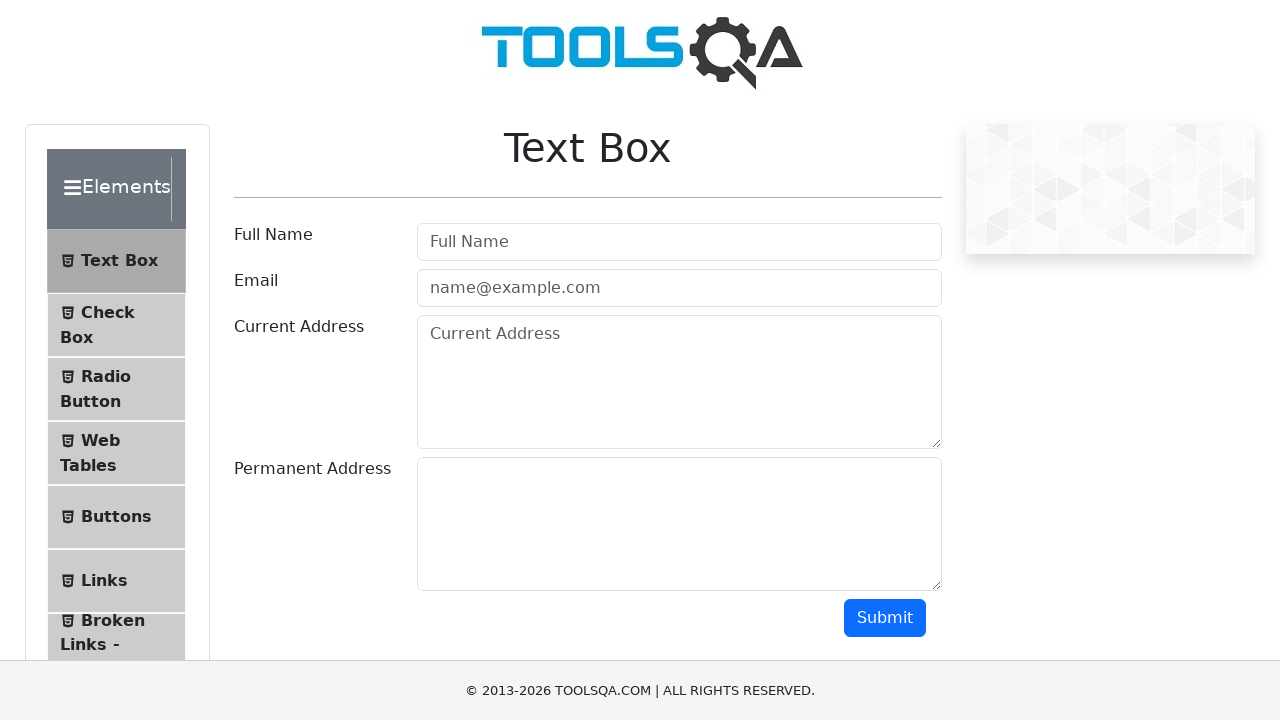

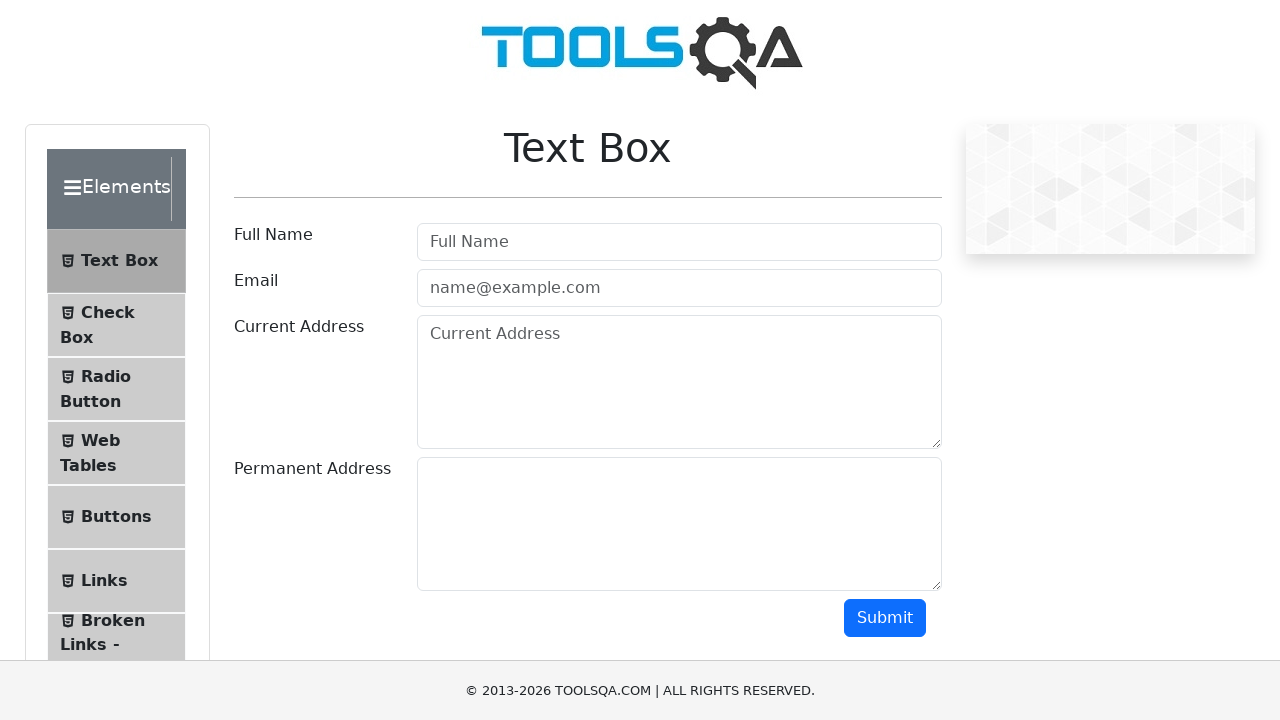